Tests drag and drop functionality by dragging an element from source to target location

Starting URL: https://crossbrowsertesting.github.io/drag-and-drop

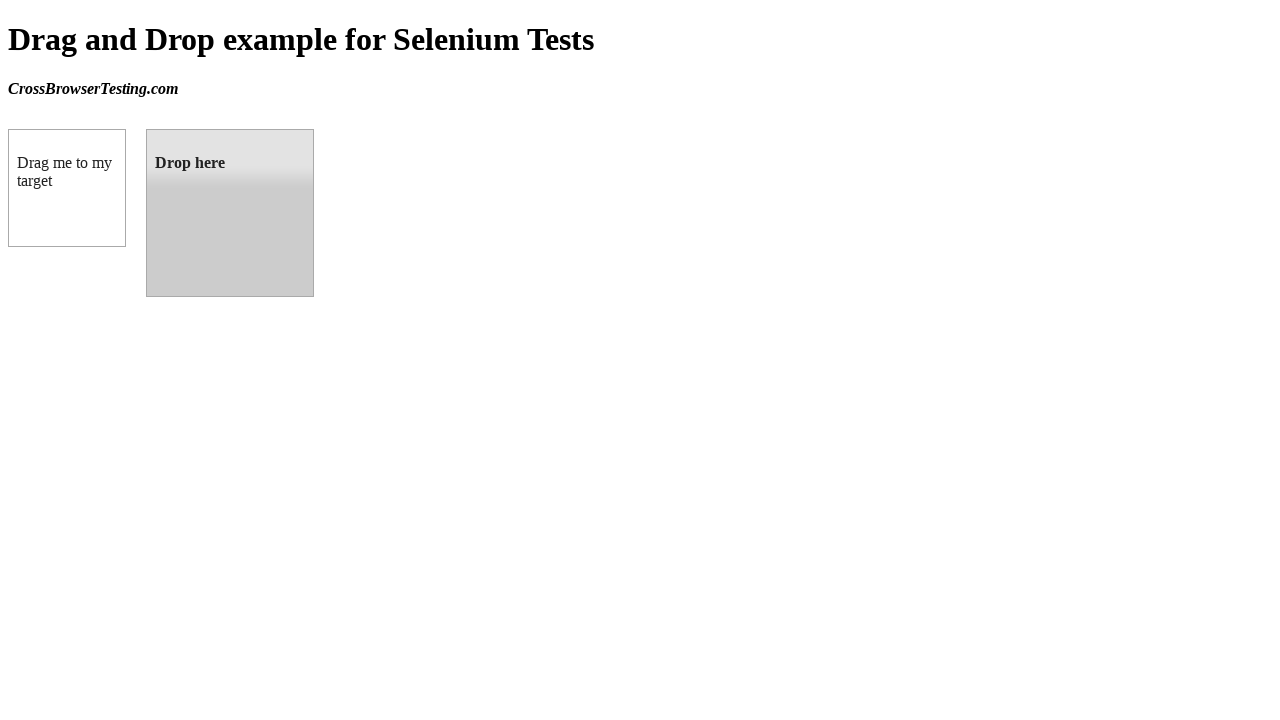

Located source element (#draggable) for drag operation
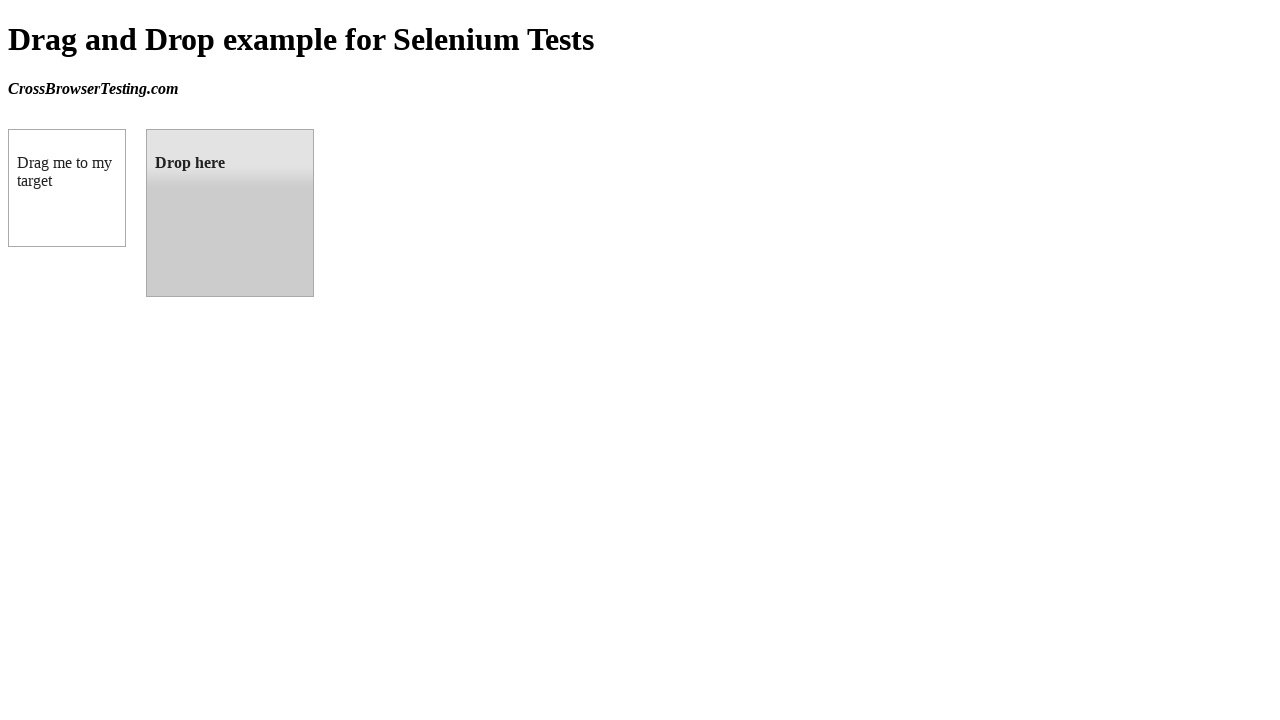

Located target element (#droppable) for drop operation
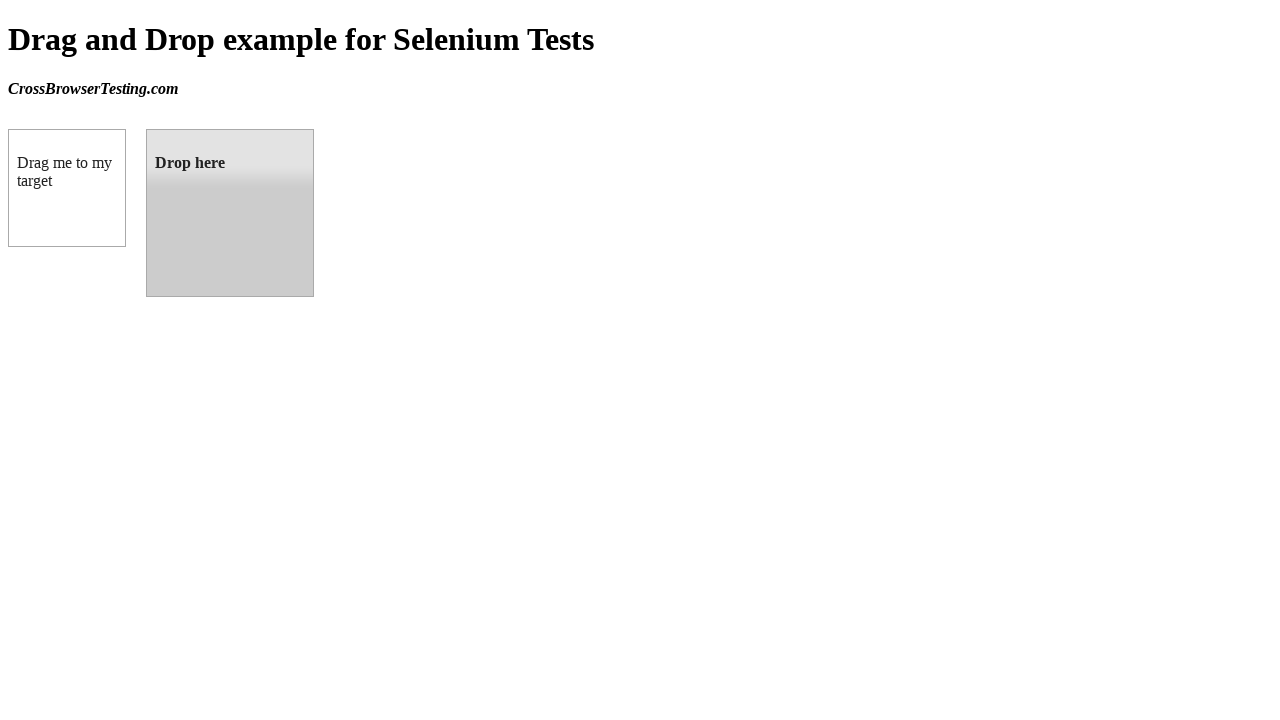

Dragged element from source (#draggable) to target (#droppable) at (230, 213)
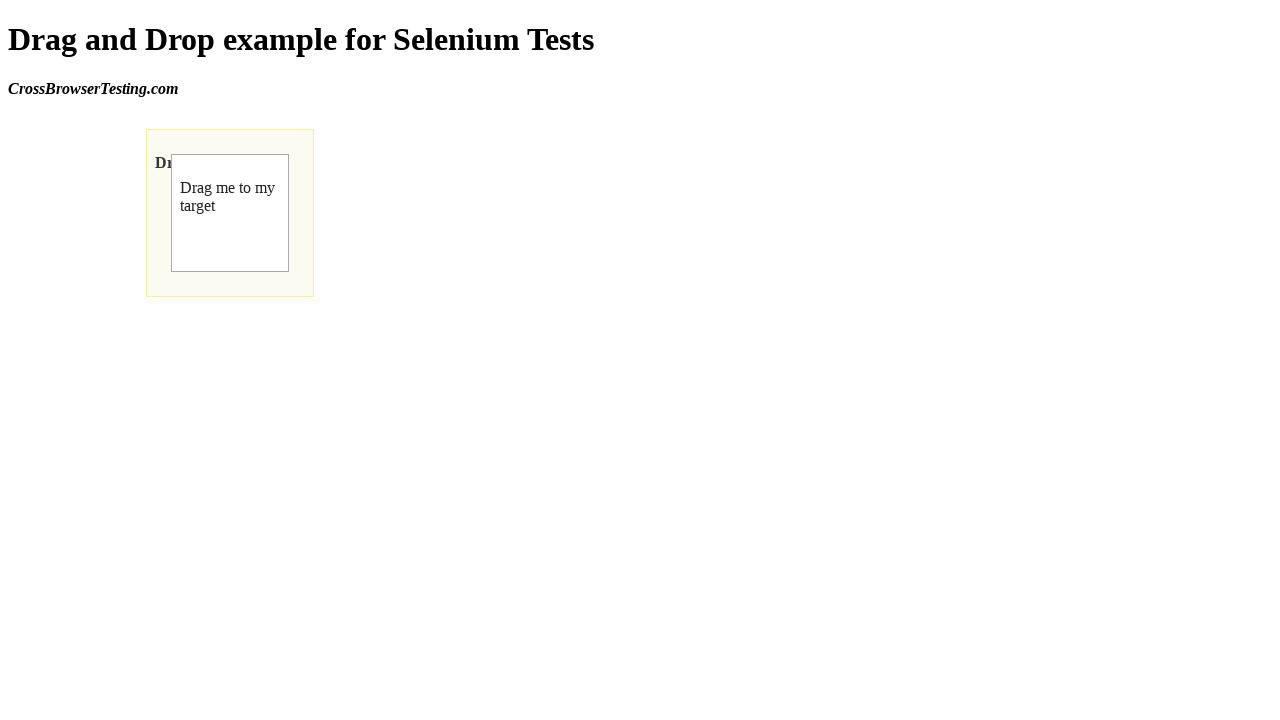

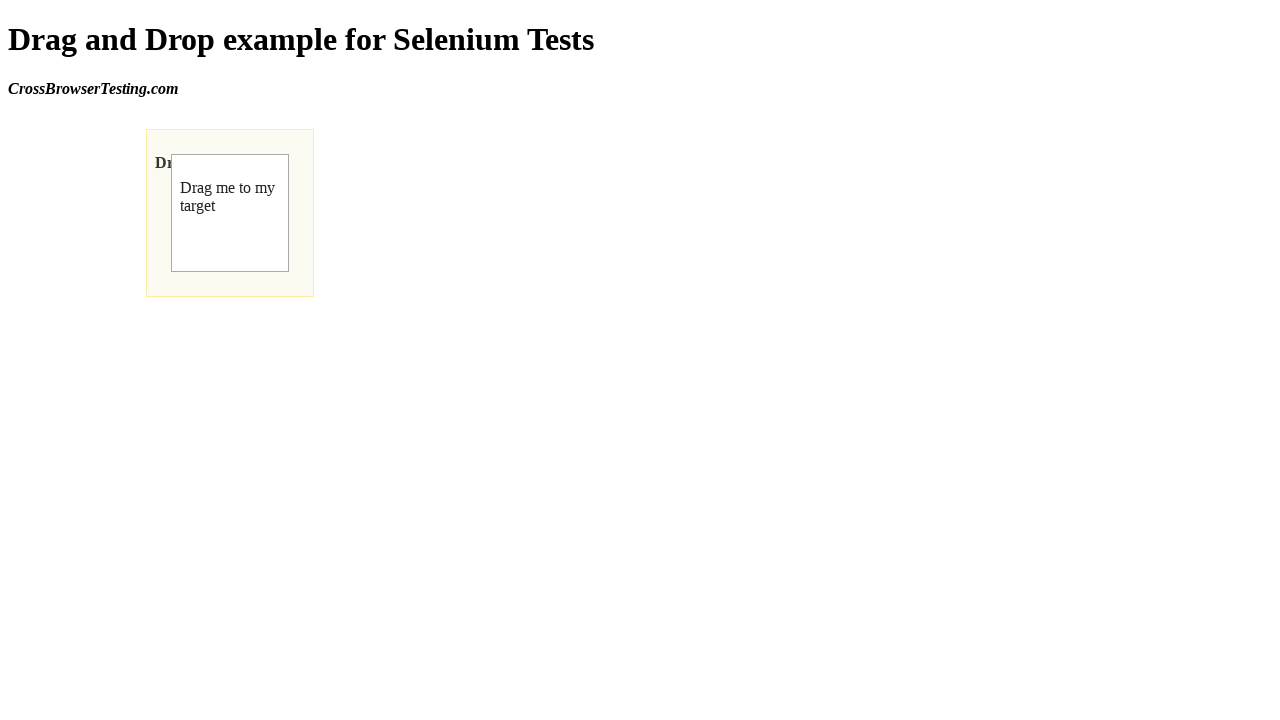